Tests dynamic controls with explicit waits by clicking Remove button, verifying "It's gone!" message, clicking Add button, and verifying "It's back" message

Starting URL: https://the-internet.herokuapp.com/dynamic_controls

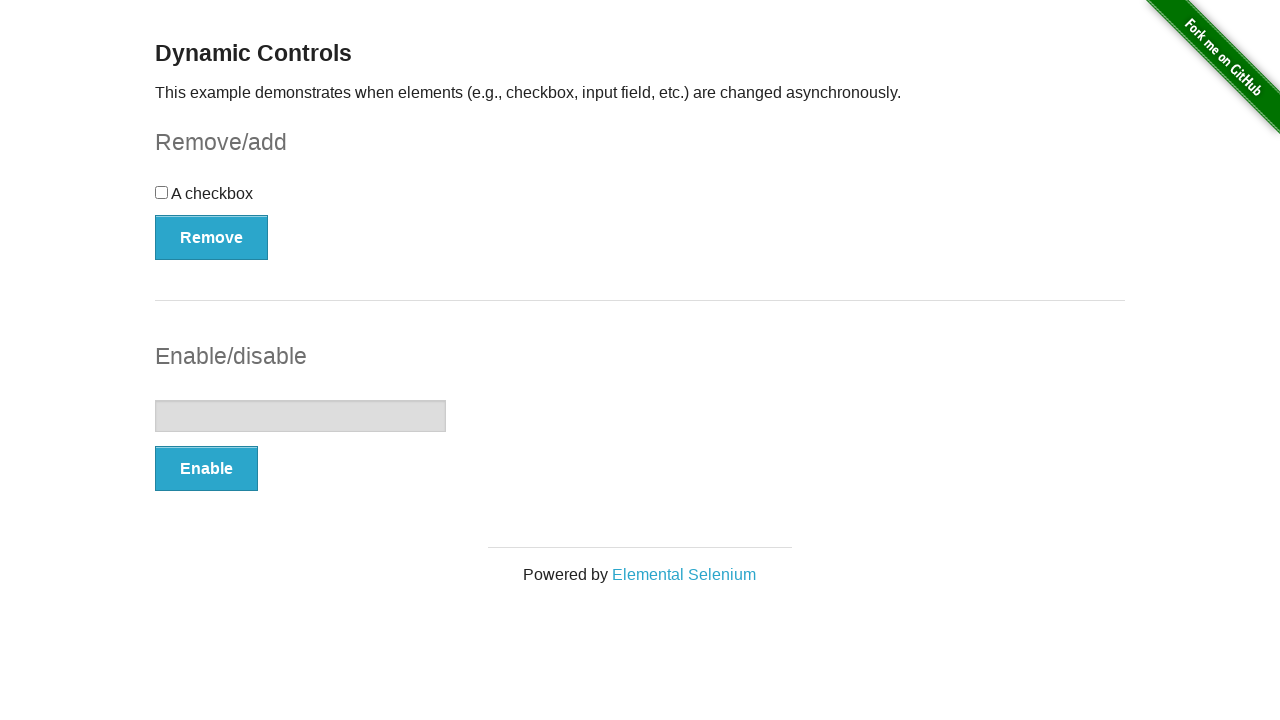

Clicked Remove button at (212, 237) on xpath=//button[contains(text(),'Remove')]
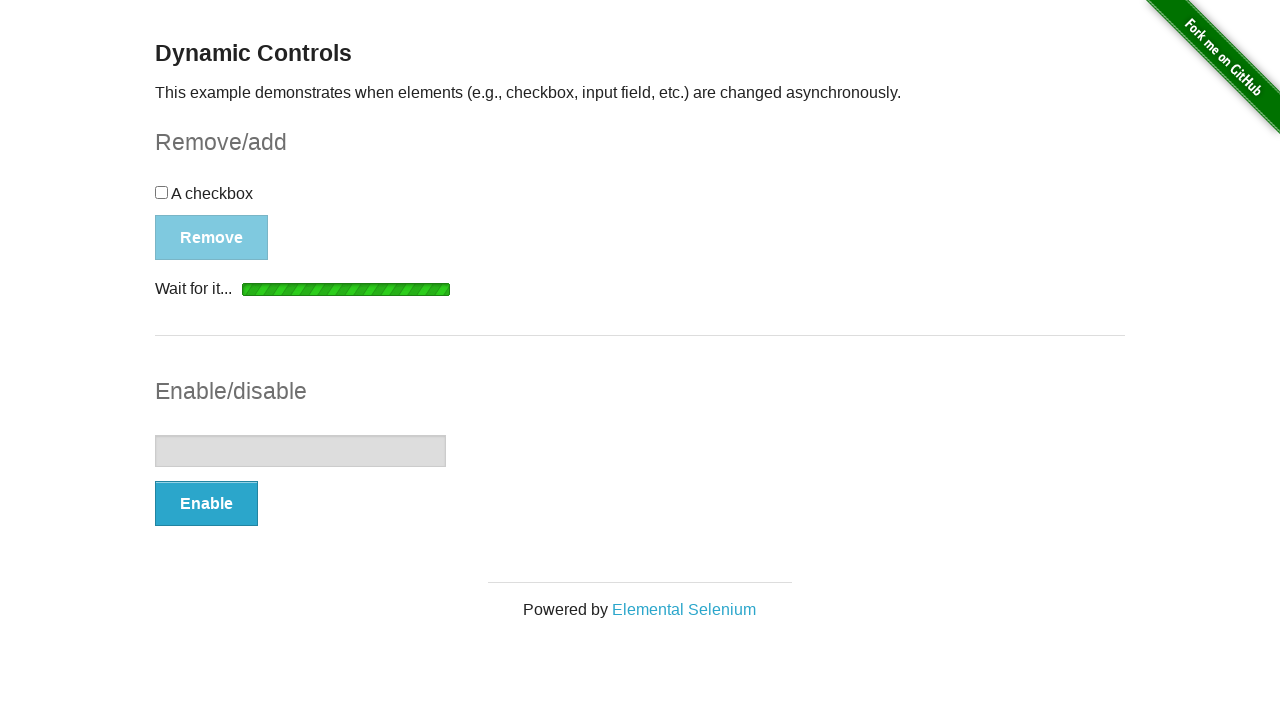

Verified 'It's gone!' message appeared
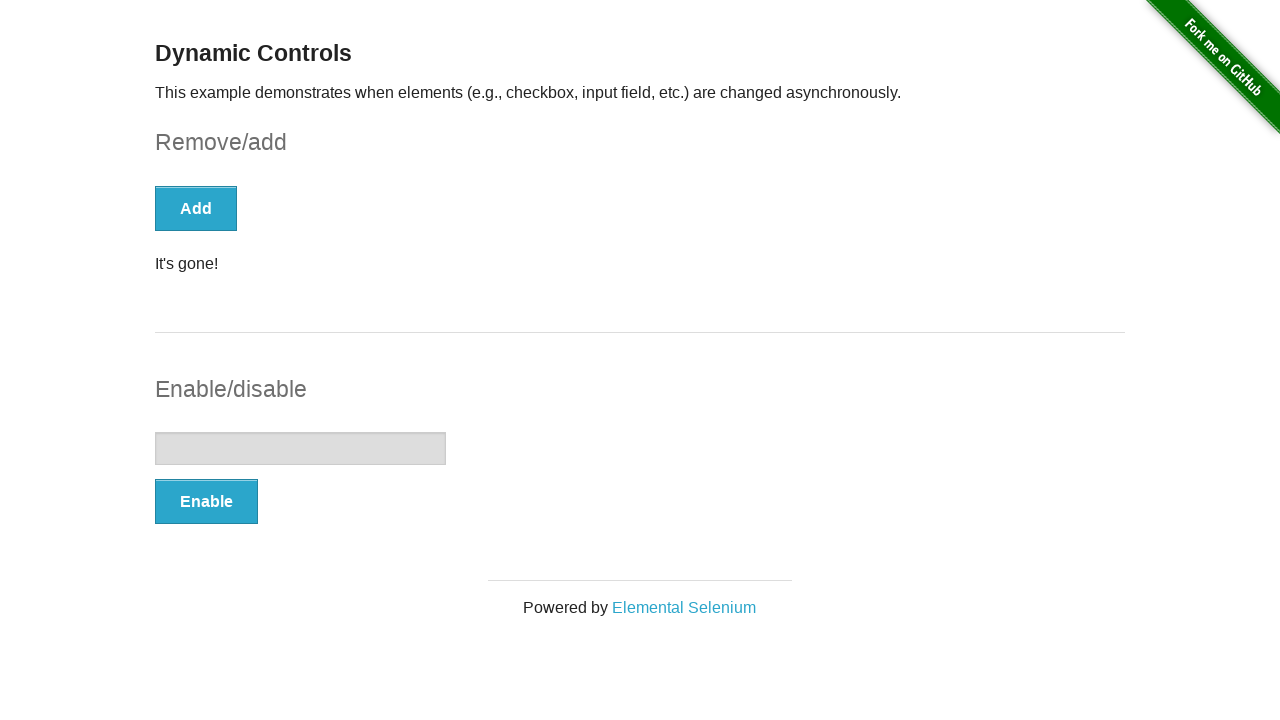

Clicked Add button at (196, 208) on xpath=//button[contains(text(),'Add')]
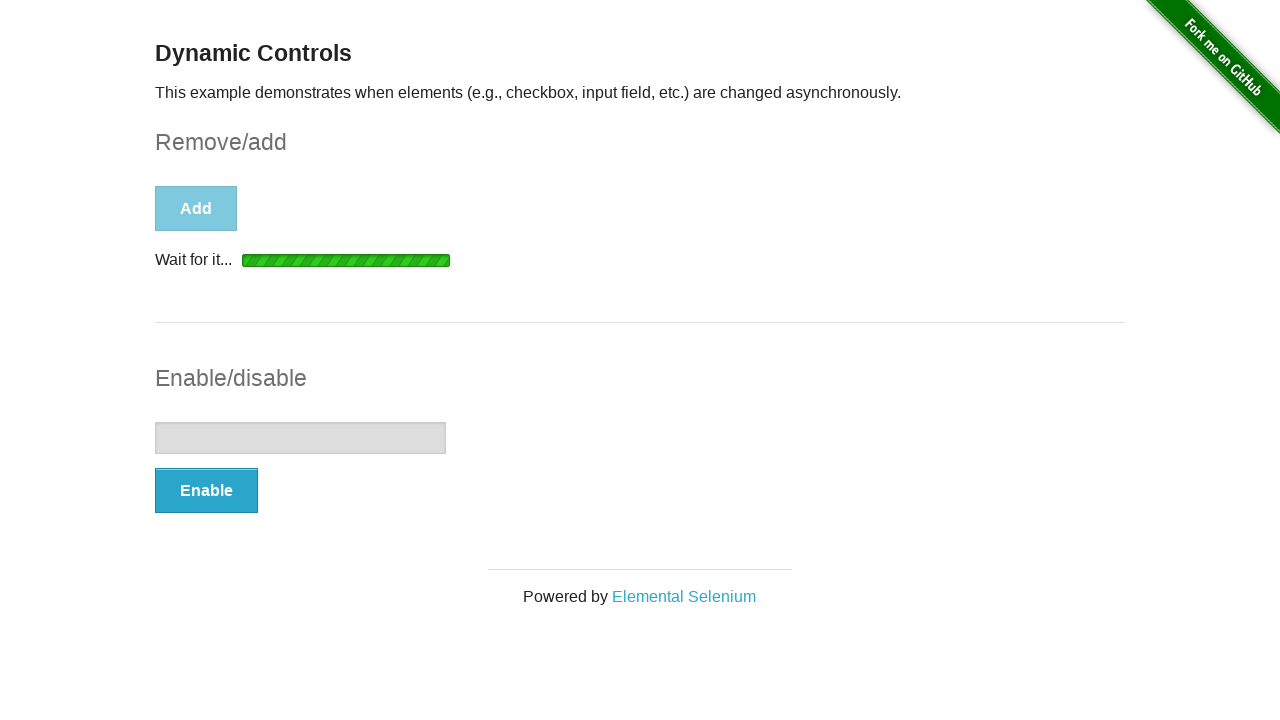

Verified 'It's back!' message appeared
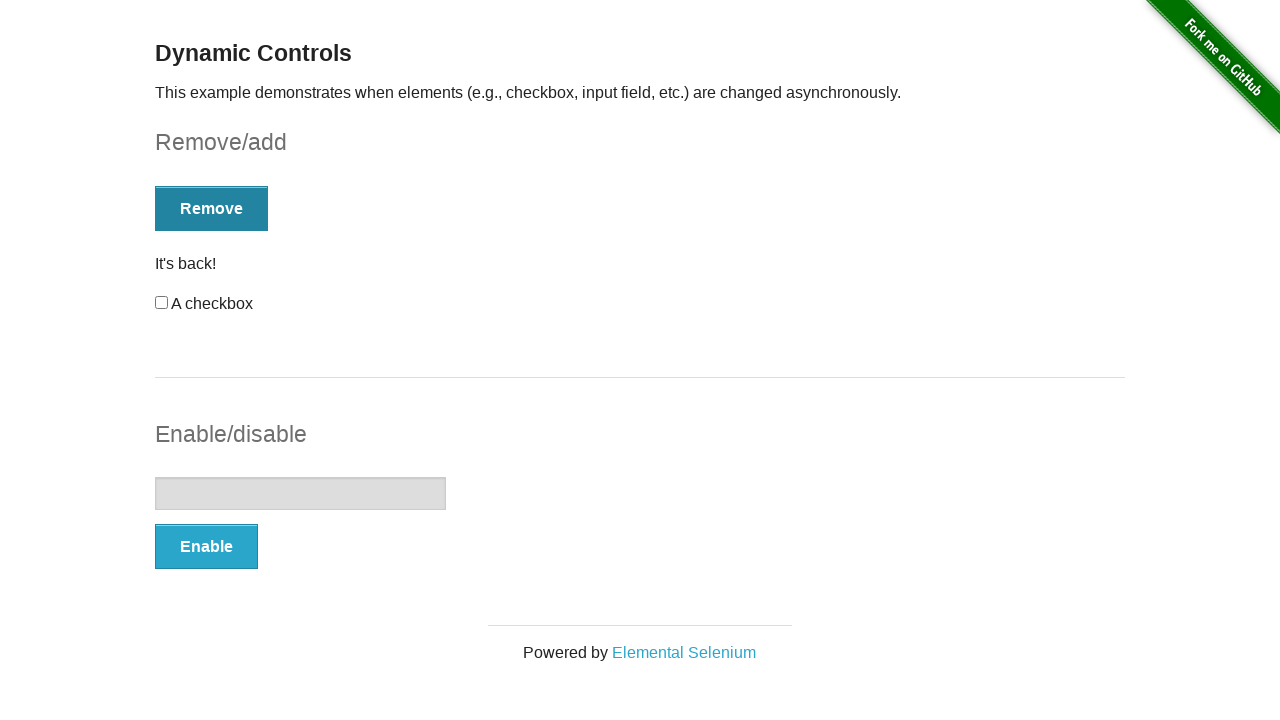

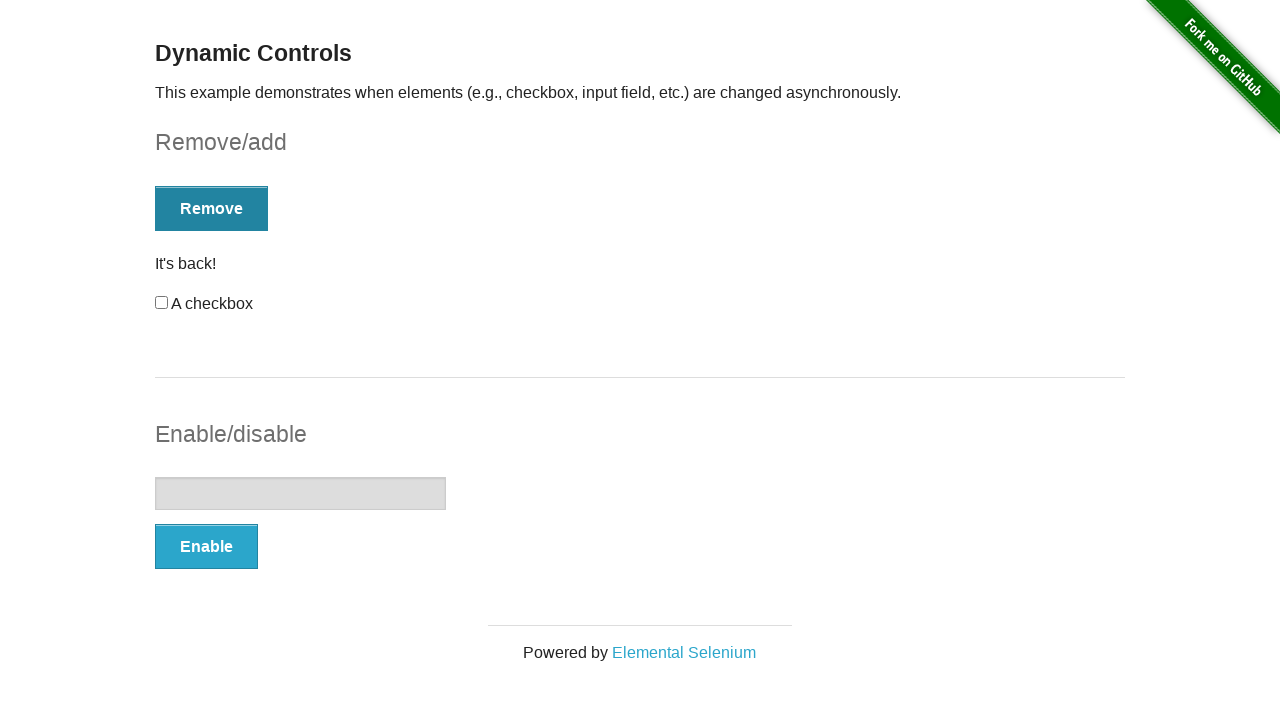